Tests closing a modal dialog by clicking at position (0,0) which hits the background

Starting URL: https://testpages.eviltester.com/styled/alerts/fake-alert-test.html

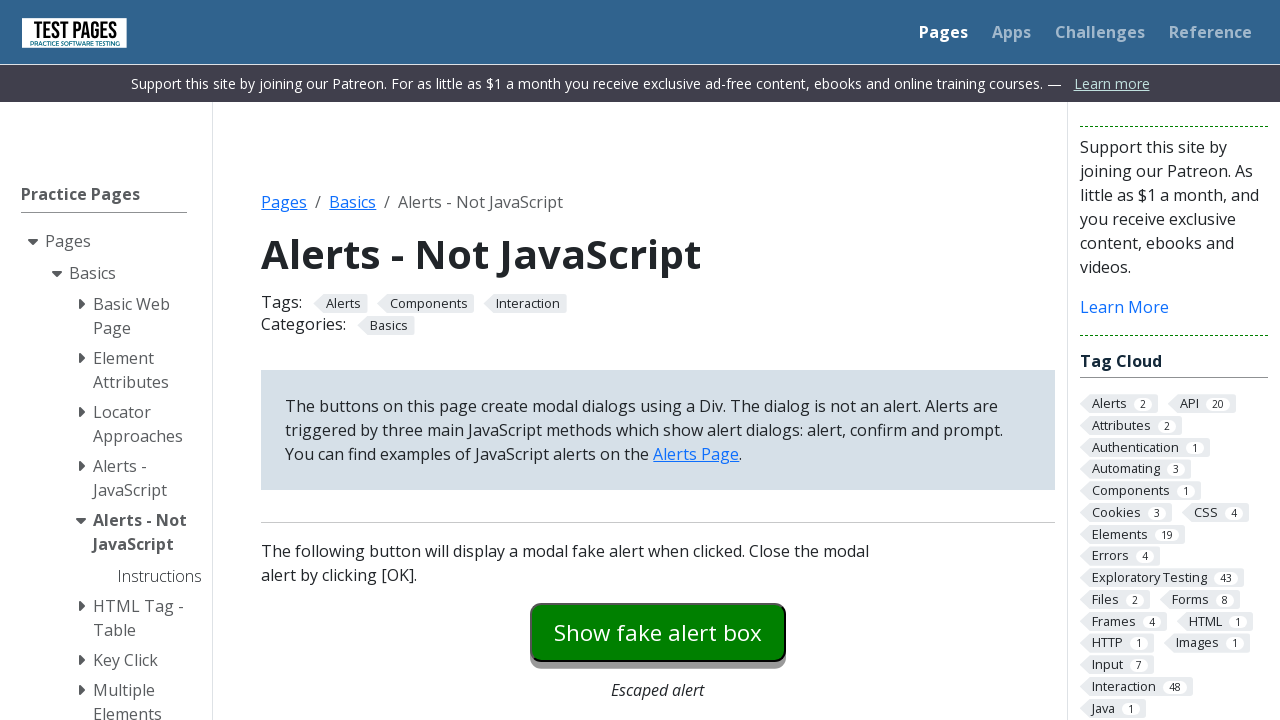

Clicked button to open modal dialog at (658, 360) on #modaldialog
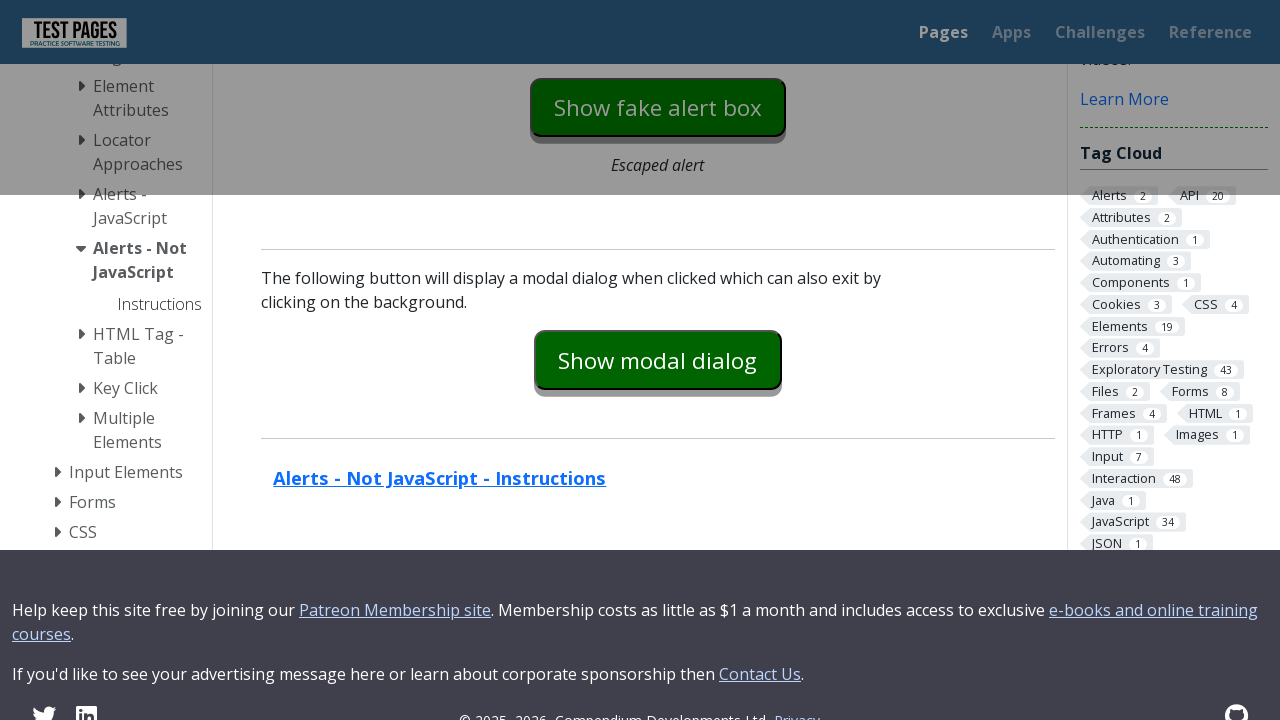

Clicked at position (0, 0) on background to close modal at (0, 0)
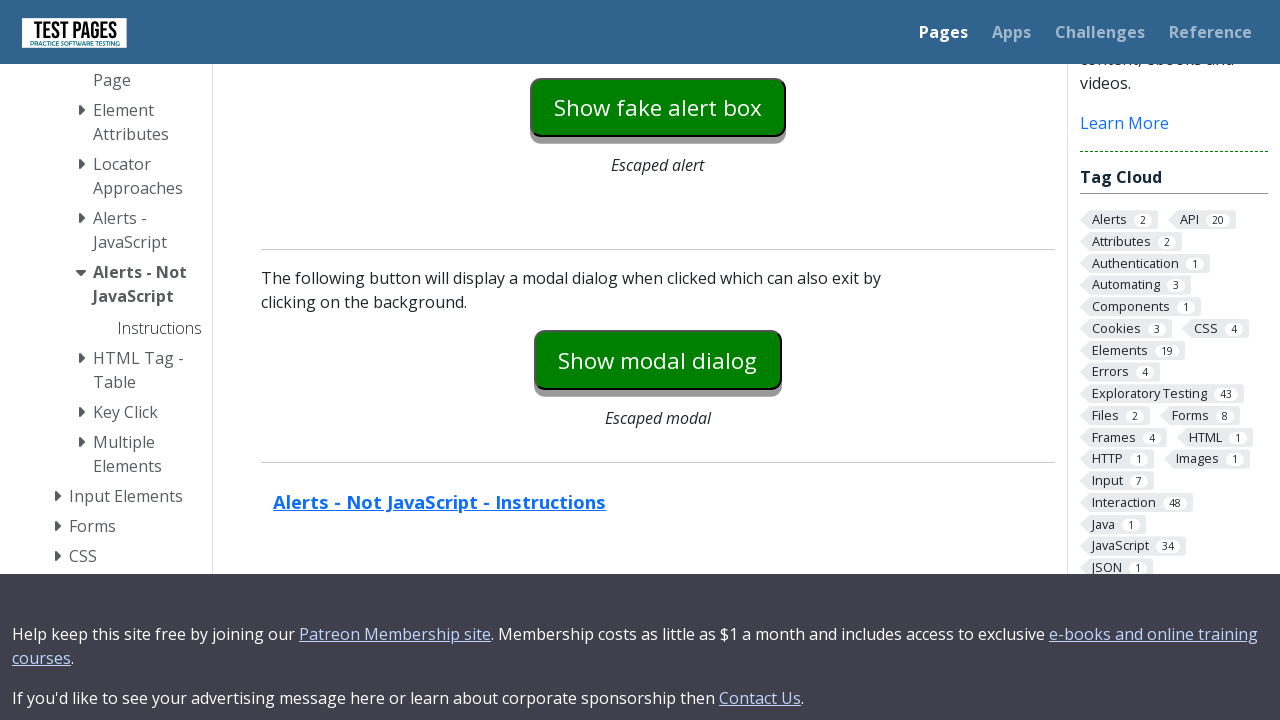

Verified modal dialog is hidden
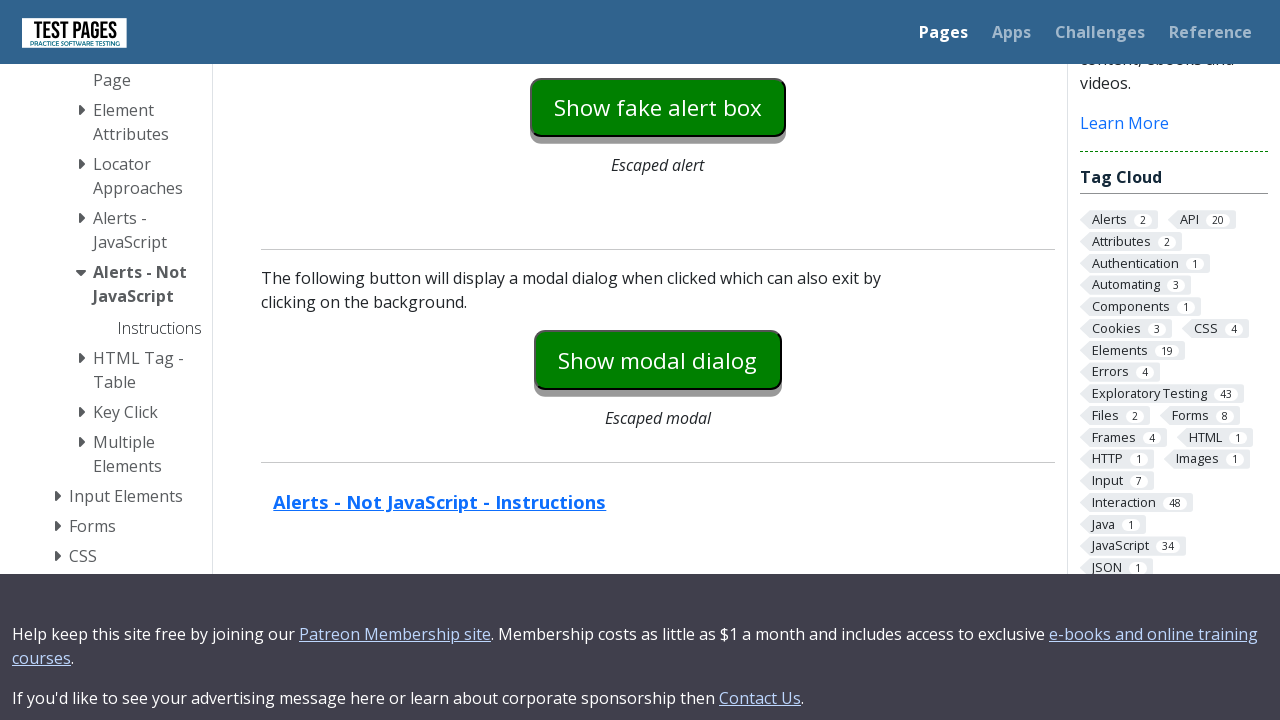

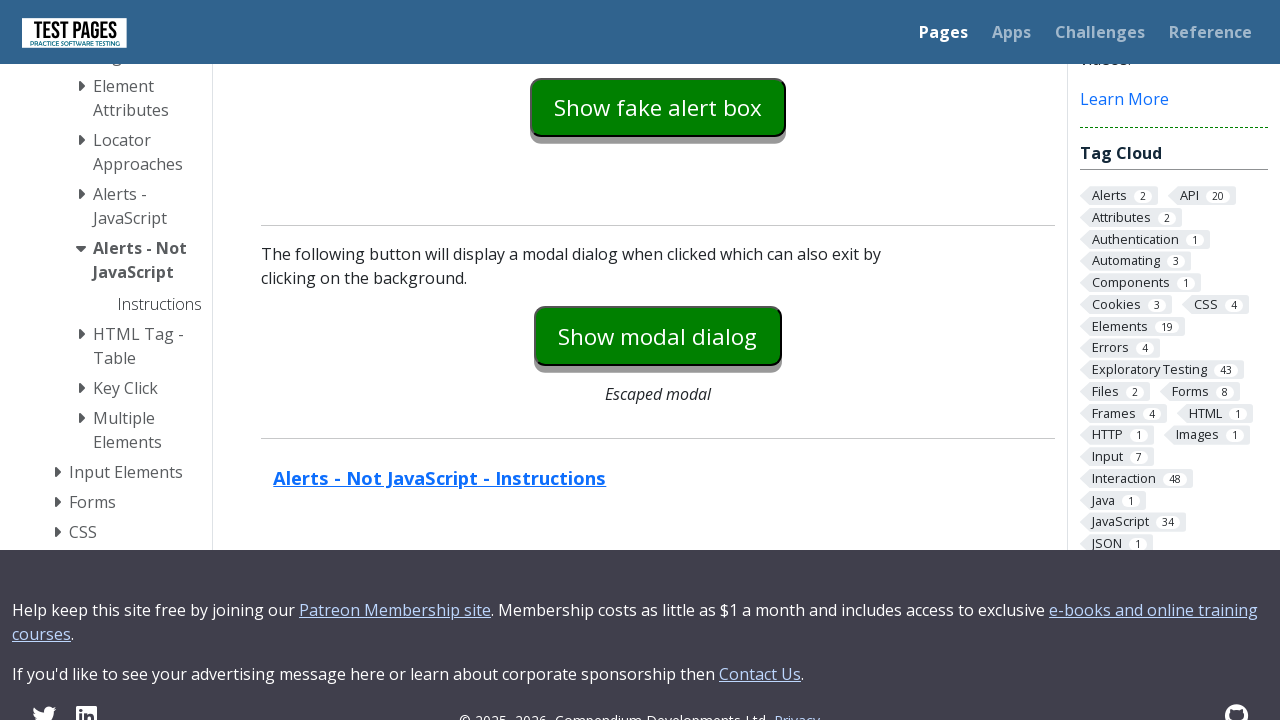